Tests that entering an invalid username (numeric only) displays an error message

Starting URL: https://dsportalapp.herokuapp.com/register

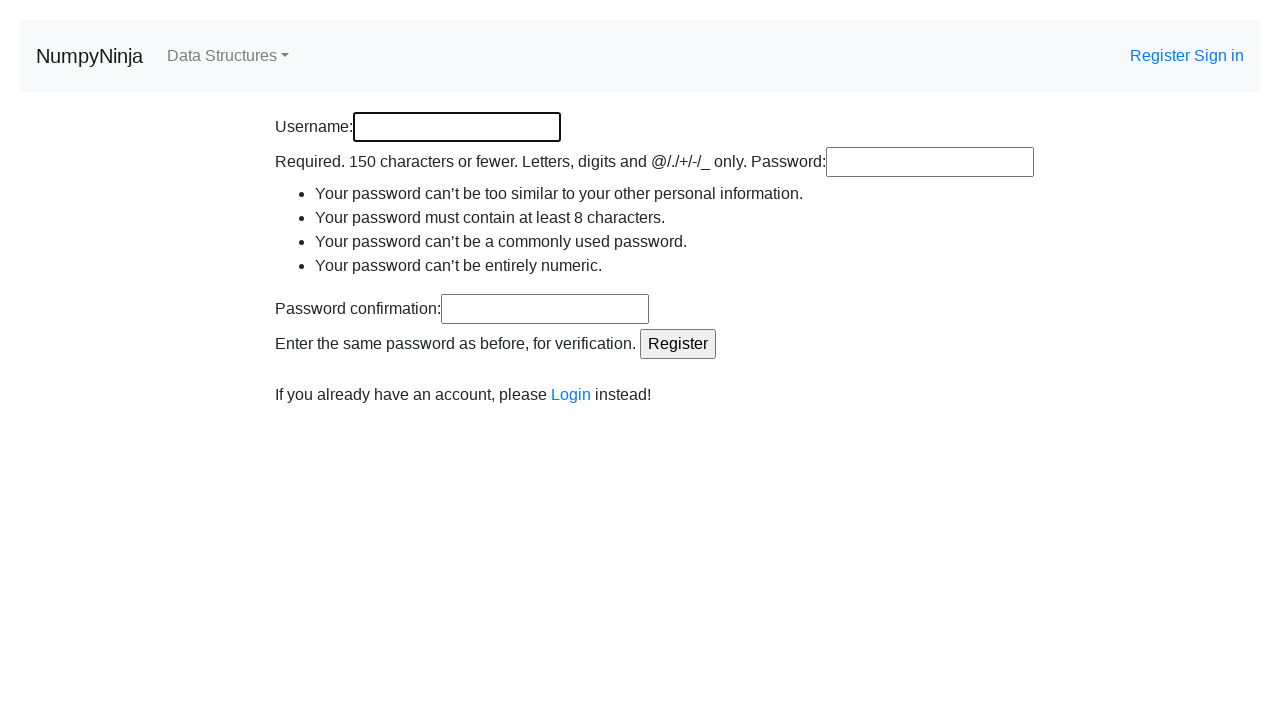

Entered invalid numeric username '8976' in username field on #id_username
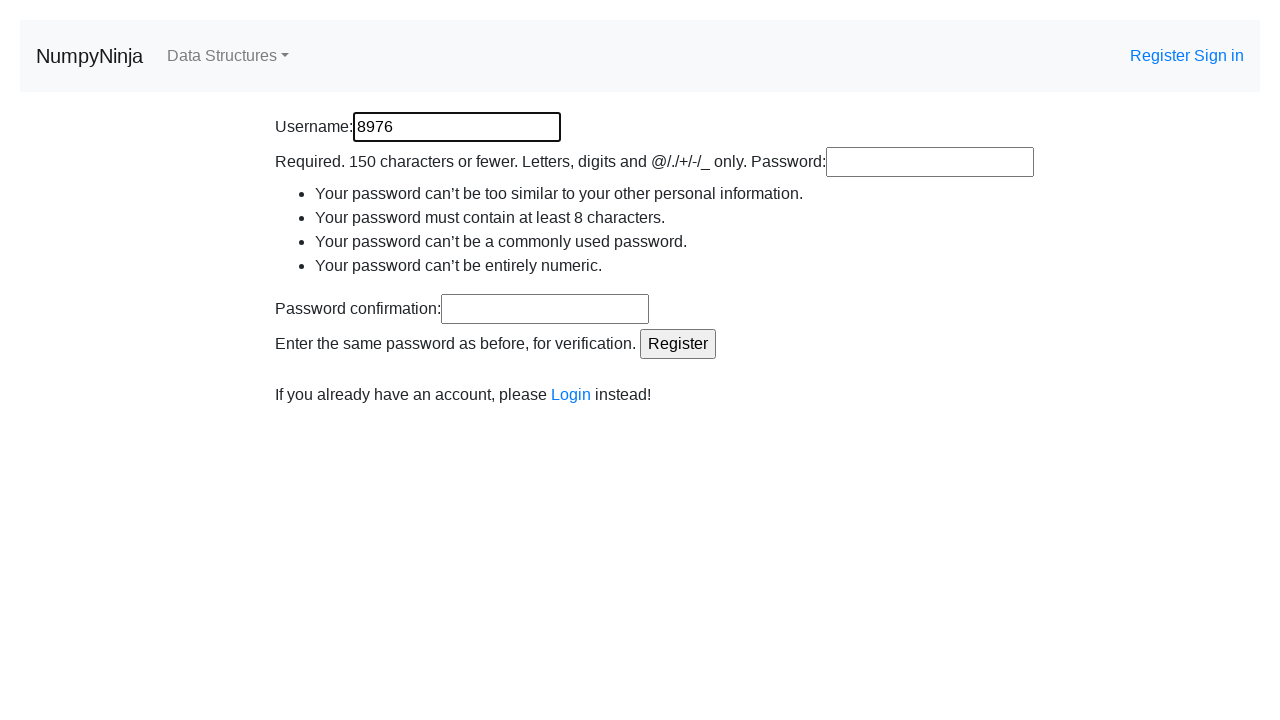

Entered password 'TestPassword@789' in password field on #id_password1
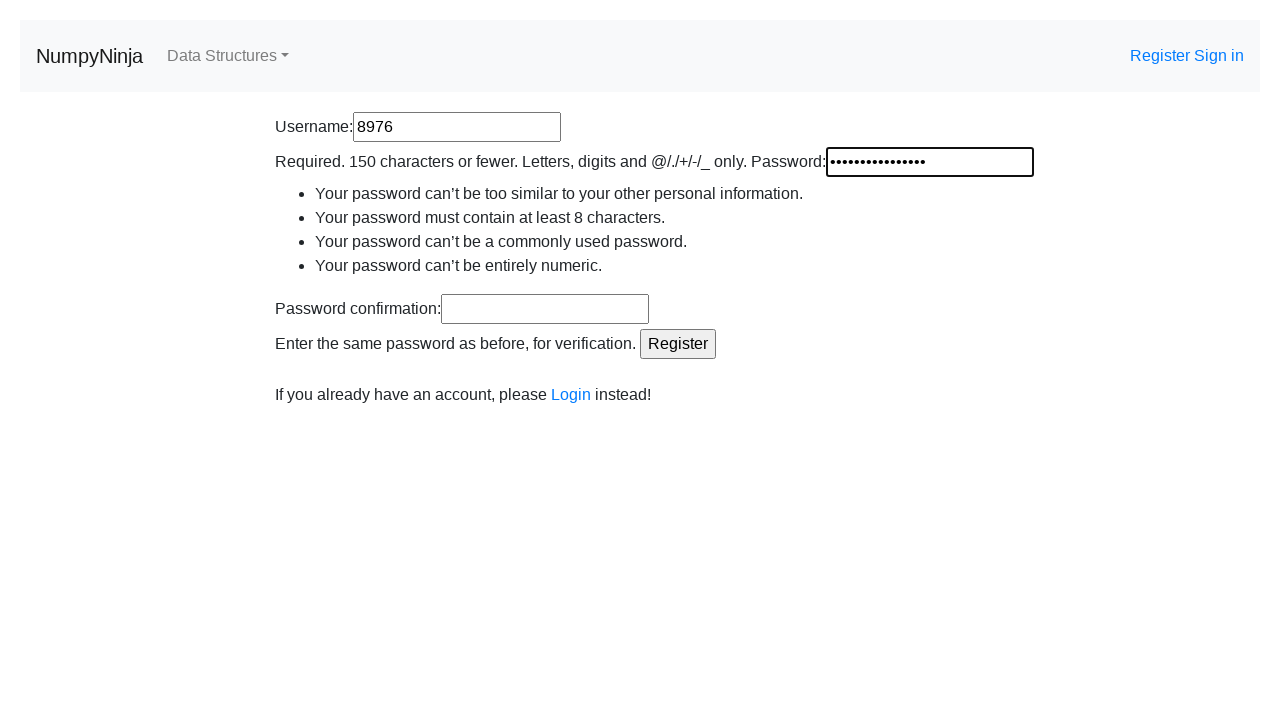

Entered password confirmation 'TestPassword@789' in password confirmation field on #id_password2
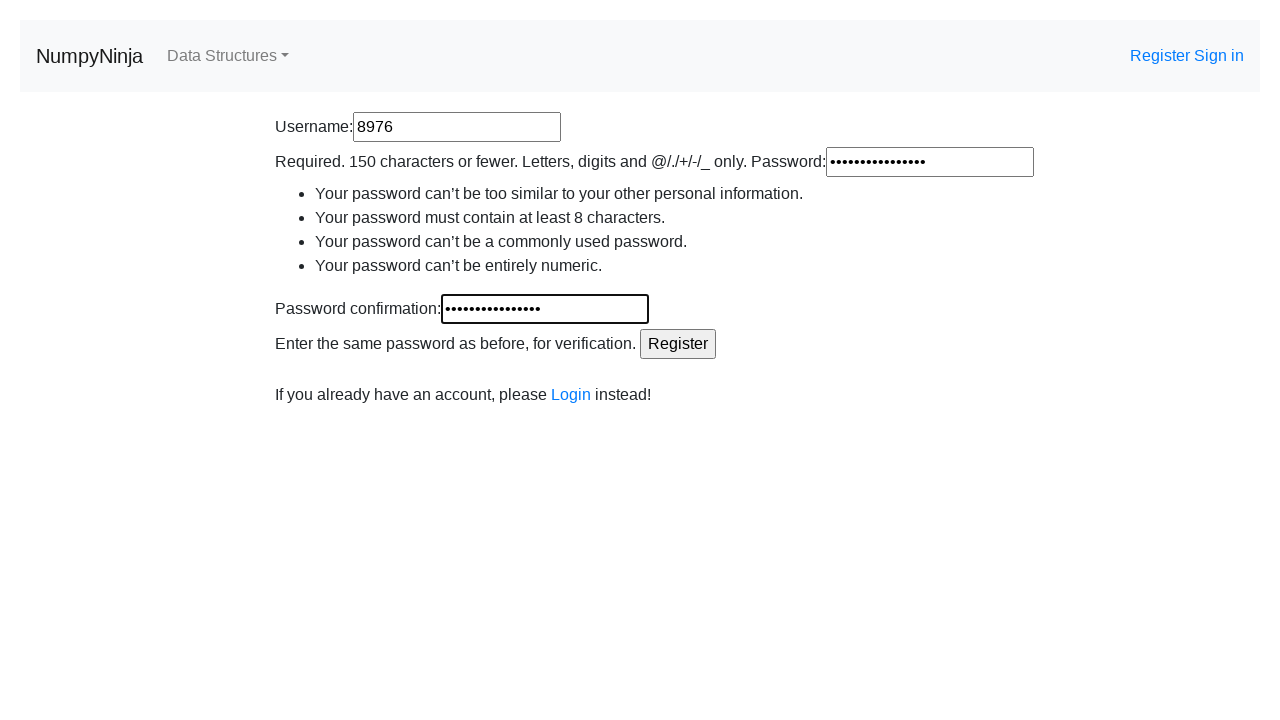

Clicked register button to submit form with invalid username at (678, 344) on xpath=//html/body/div[2]/div/div[2]/form/input[5]
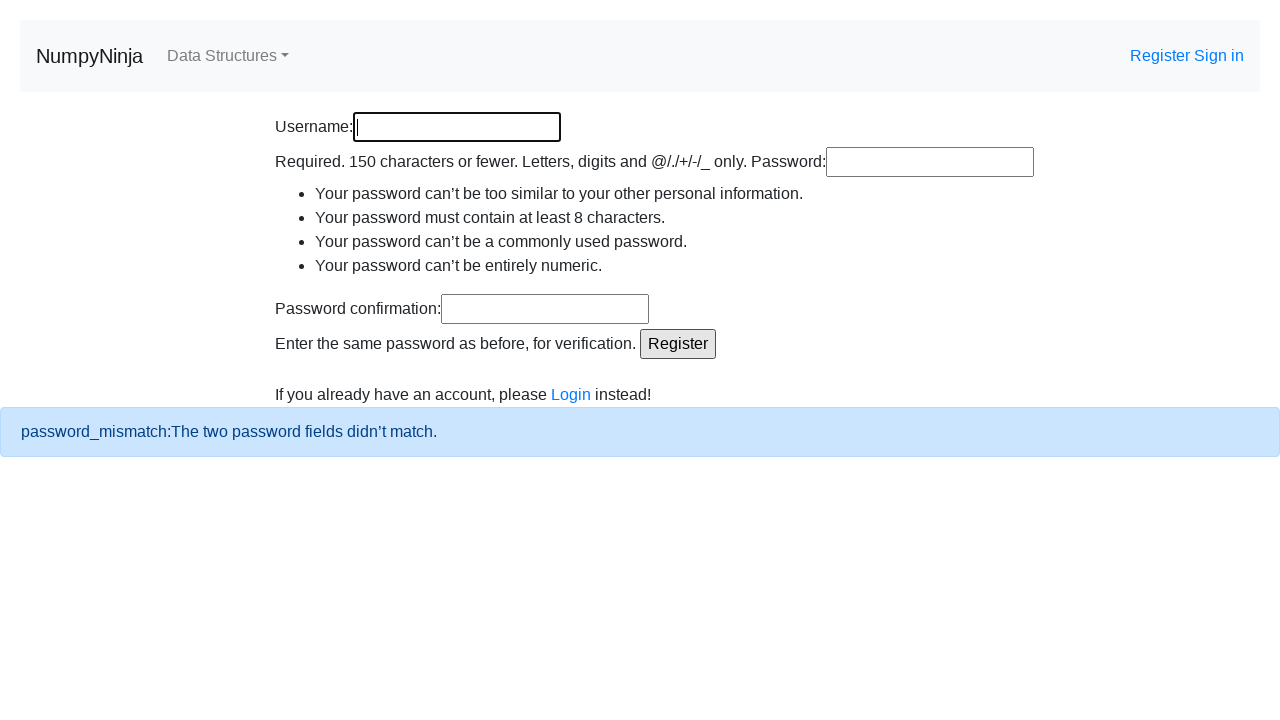

Error message appeared after attempting registration with numeric-only username
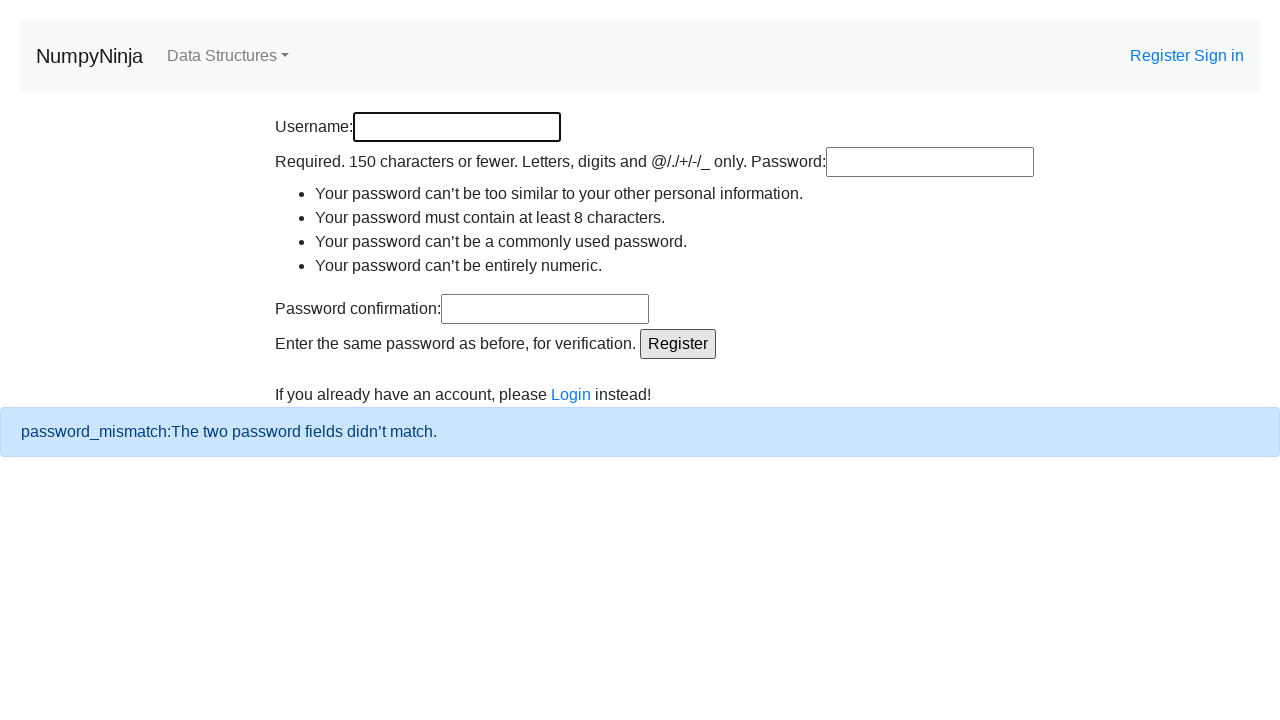

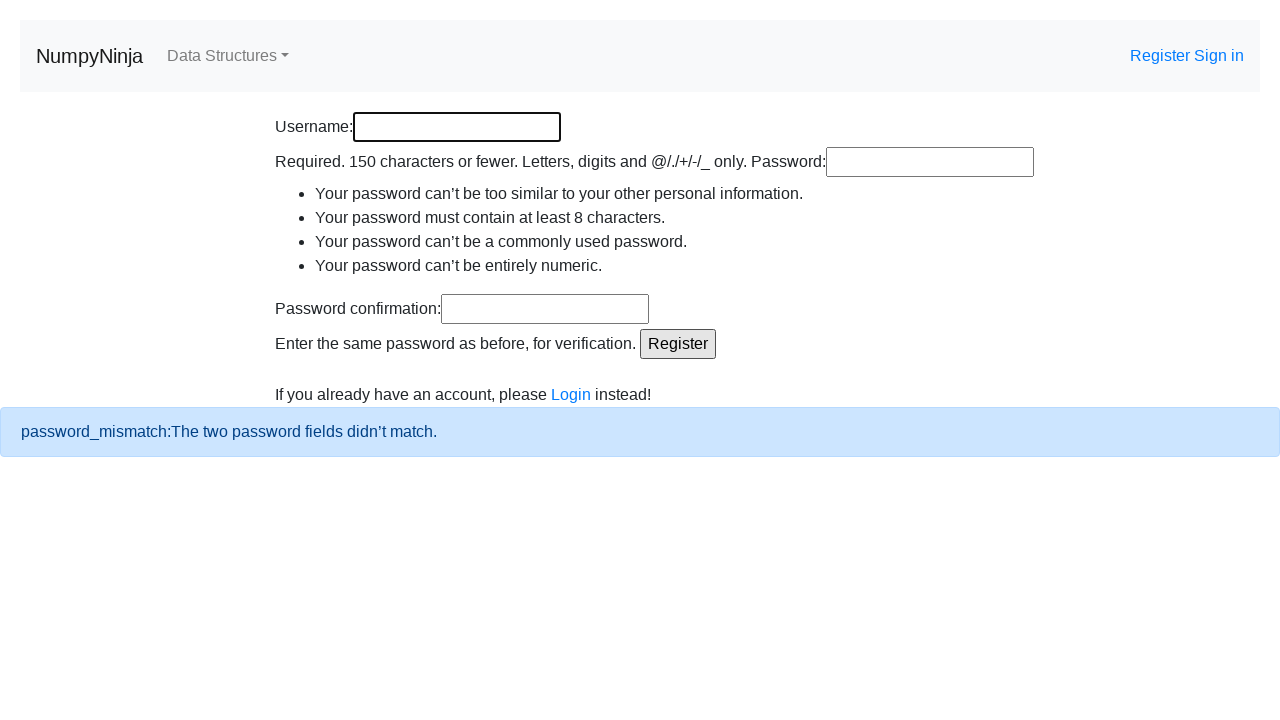